Tests table sorting by toggling the Last Name column sort order by clicking the header twice.

Starting URL: http://the-internet.herokuapp.com

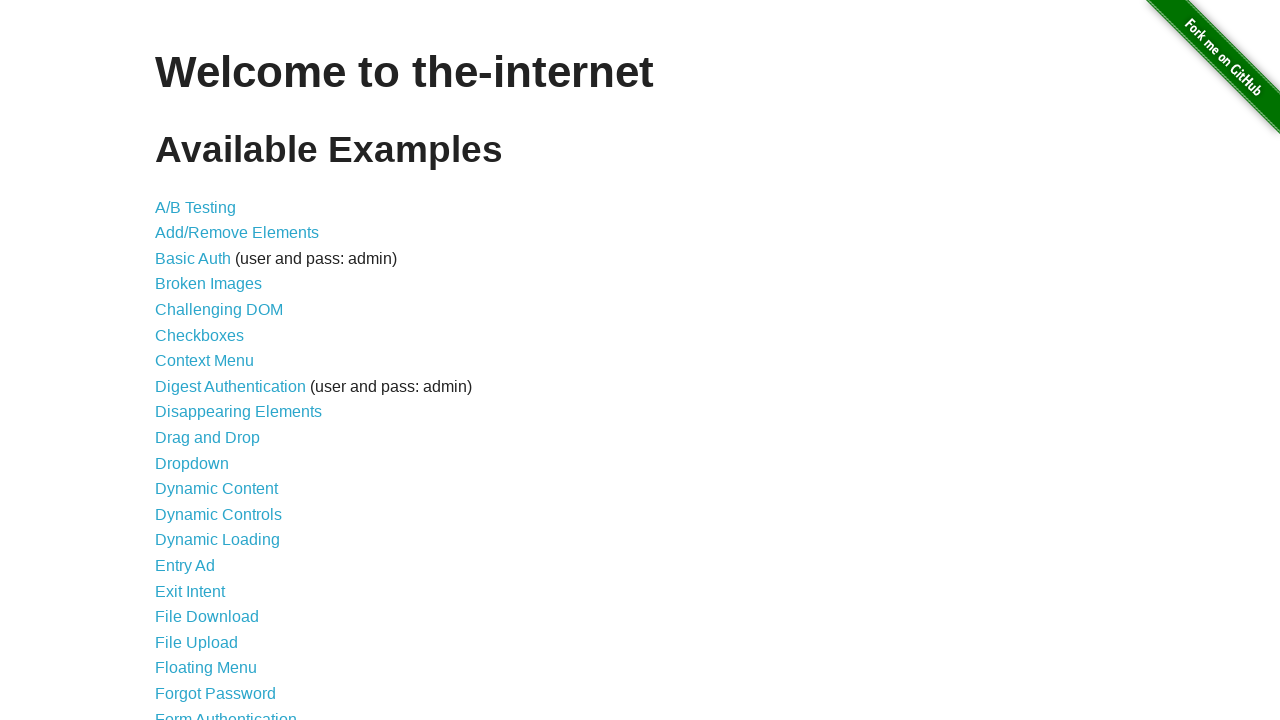

Navigated to the-internet.herokuapp.com
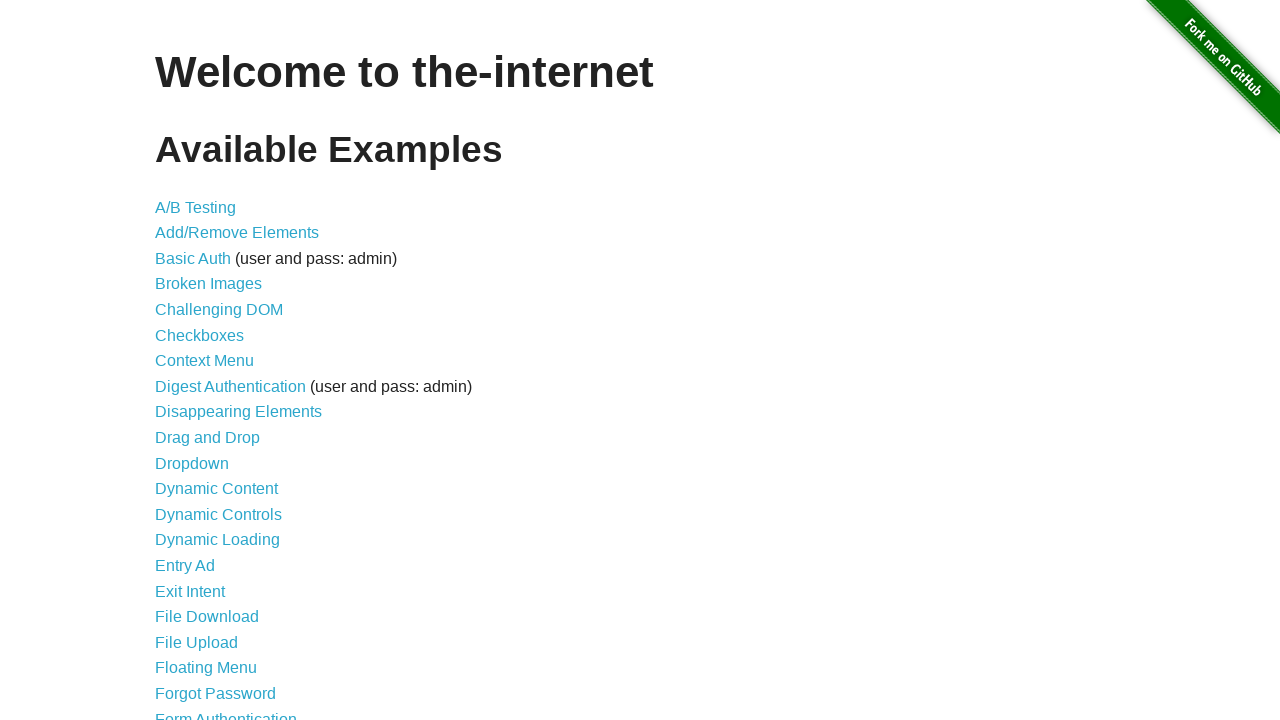

Clicked on Sortable Data Tables link at (230, 574) on xpath=//*[@id='content']//*[text()='Sortable Data Tables']
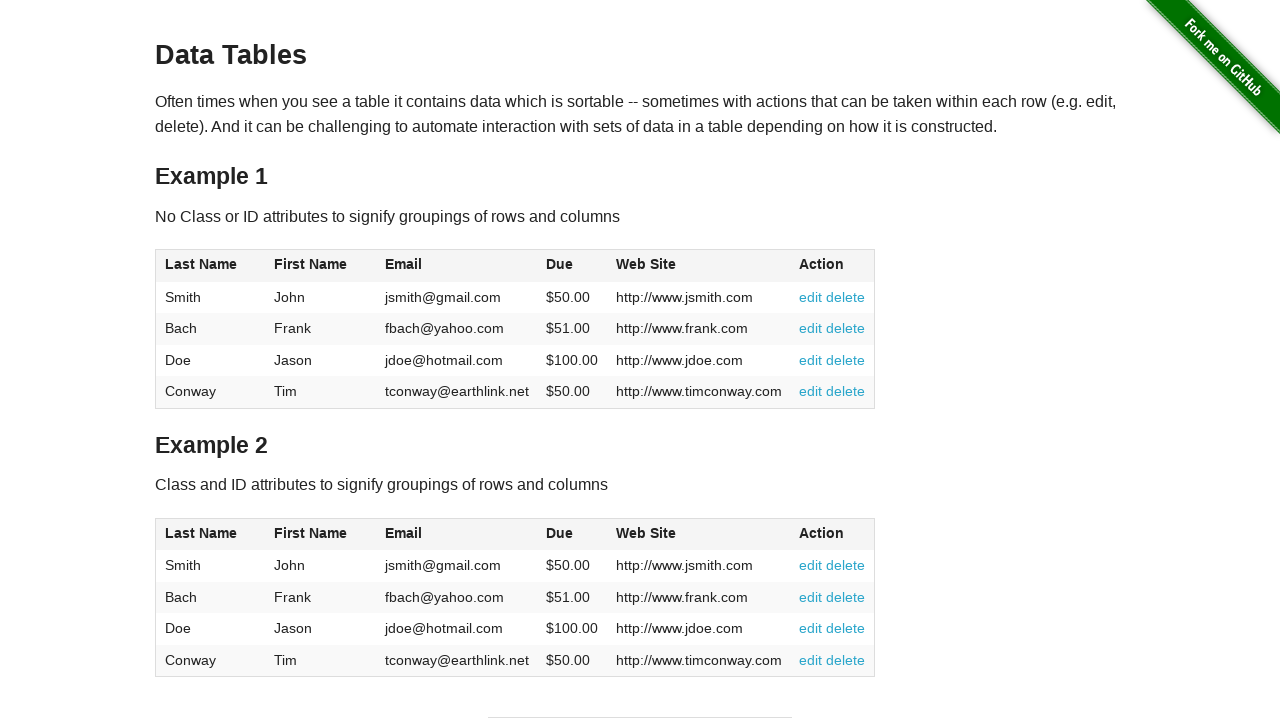

Clicked Last Name column header (first click) at (201, 264) on xpath=//*[@id='table1']//*[text()='Last Name']
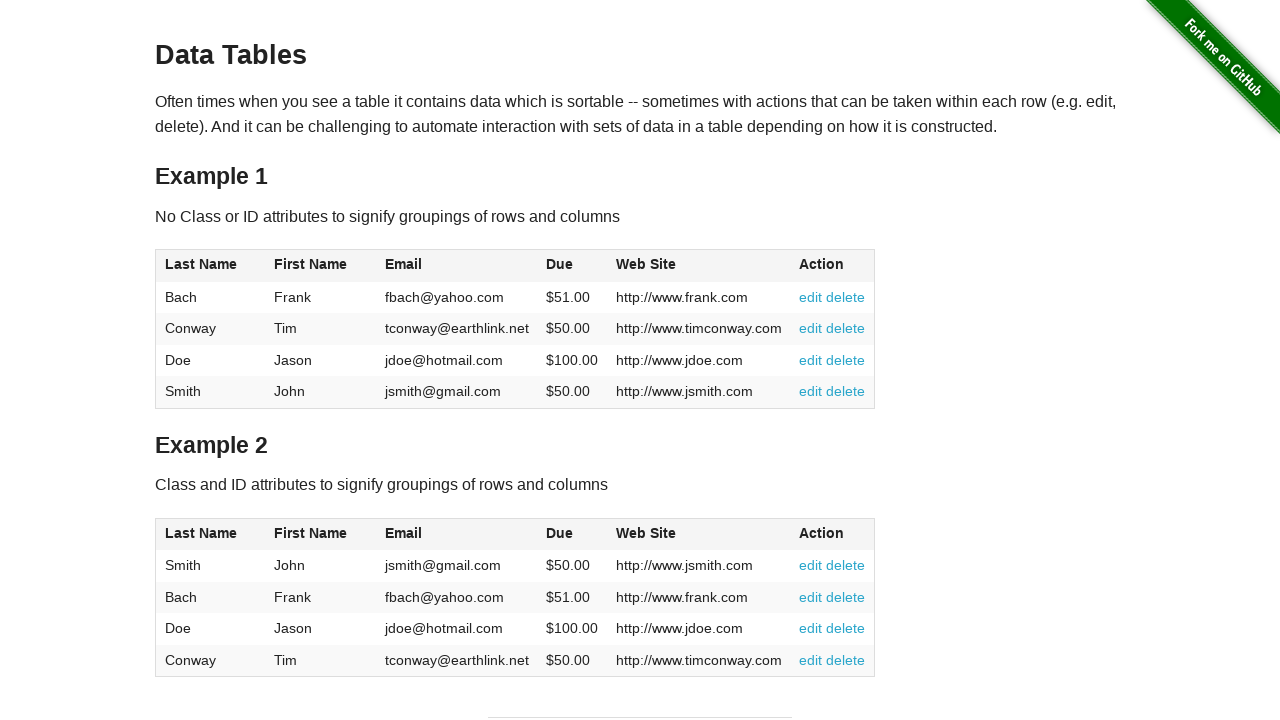

Clicked Last Name column header (second click) to toggle sort order at (201, 264) on xpath=//*[@id='table1']//*[text()='Last Name']
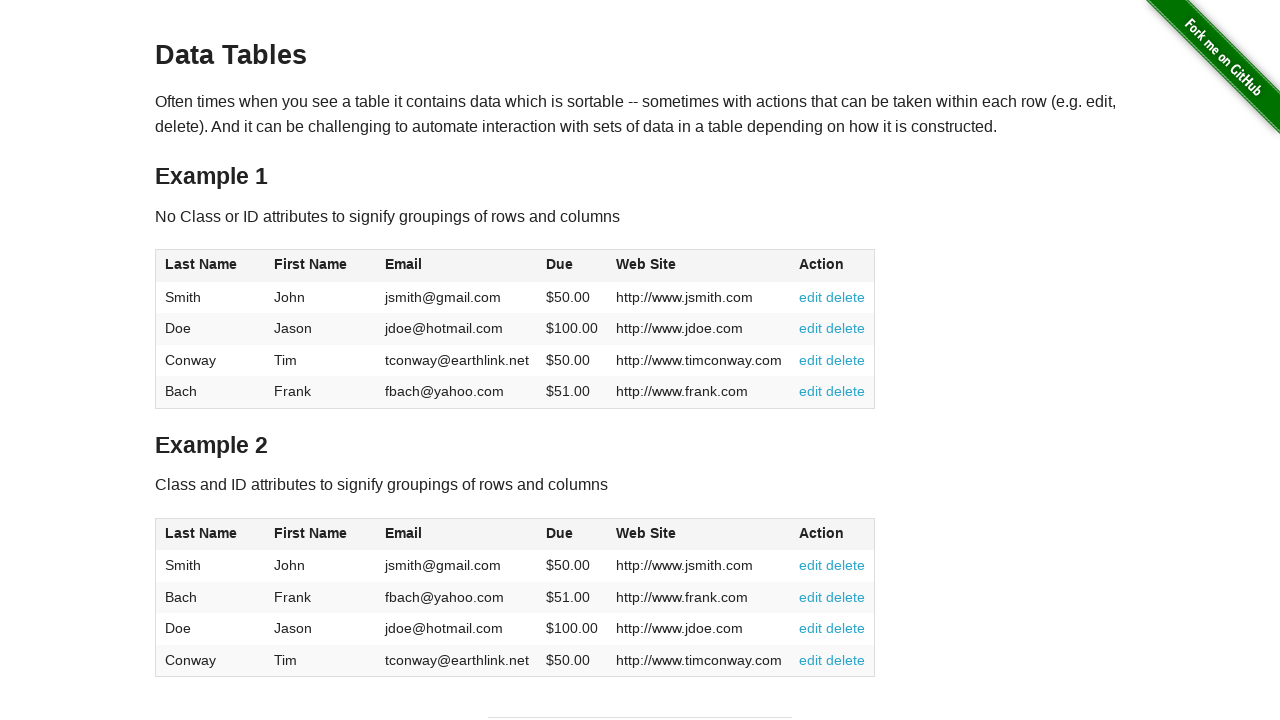

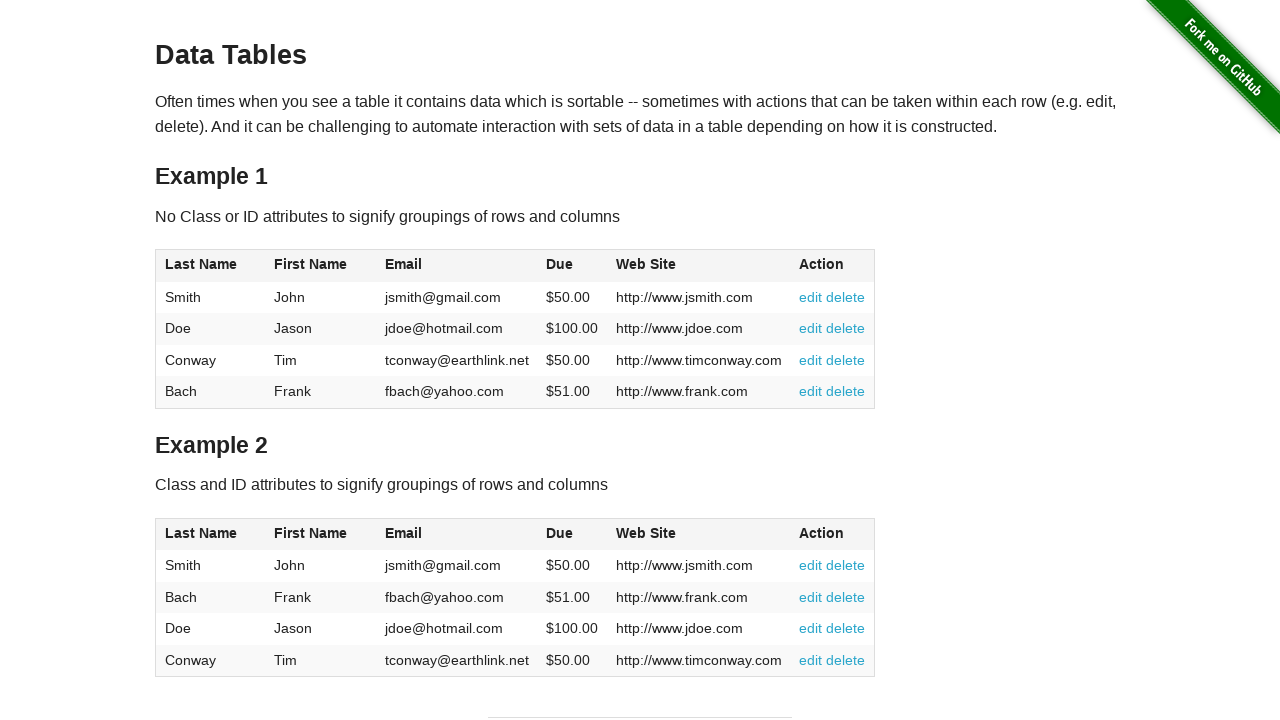